Tests the Click Me button functionality on the Buttons page

Starting URL: https://demoqa.com/

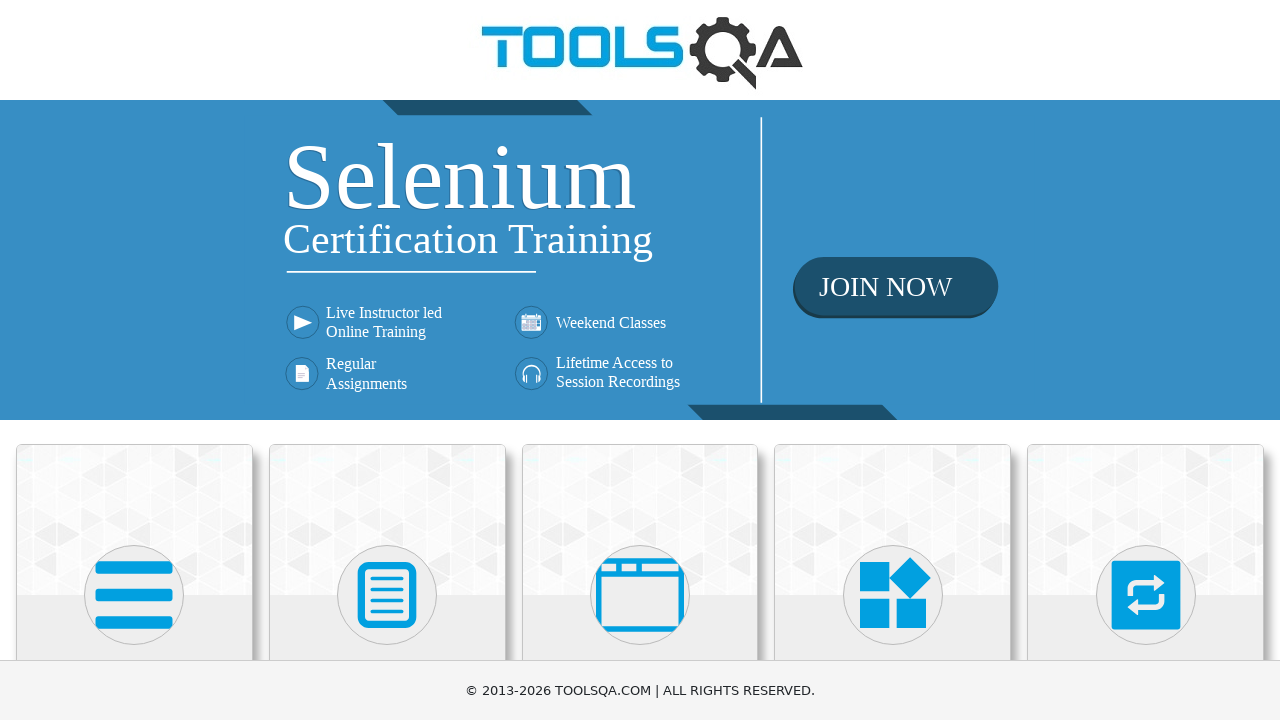

Clicked Elements section at (134, 360) on text=Elements
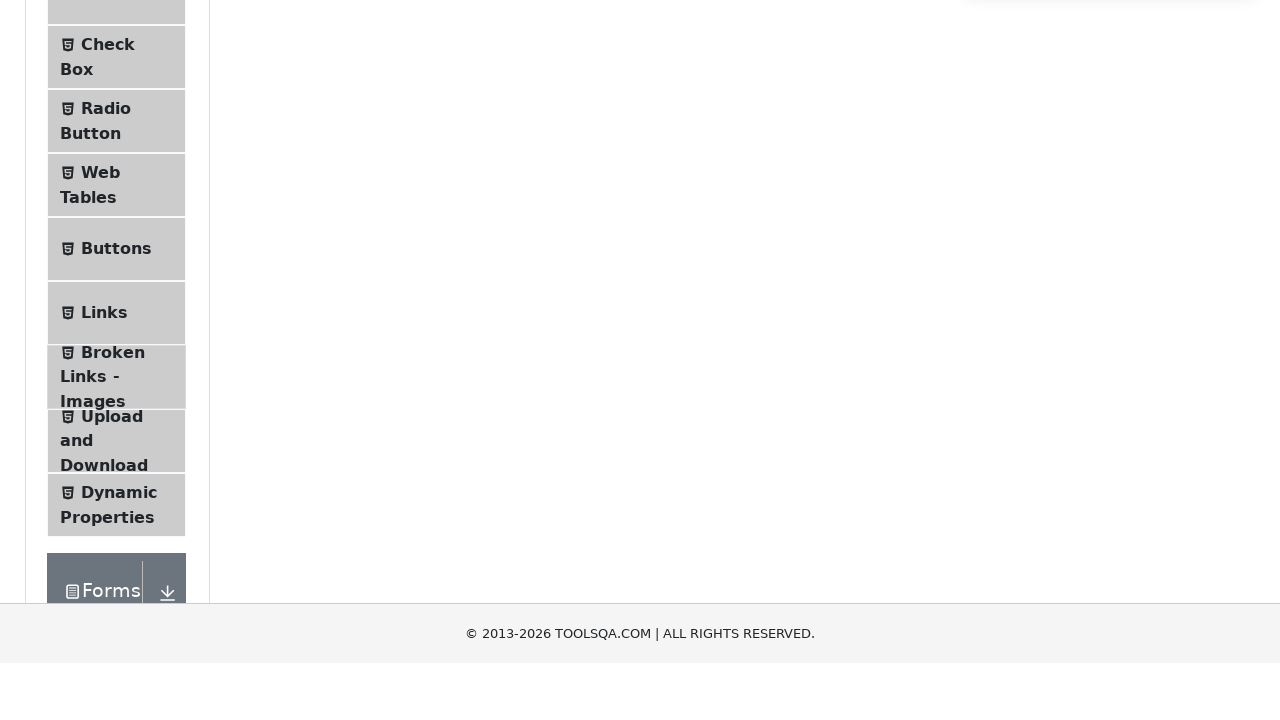

Clicked Buttons menu item at (116, 517) on #item-4
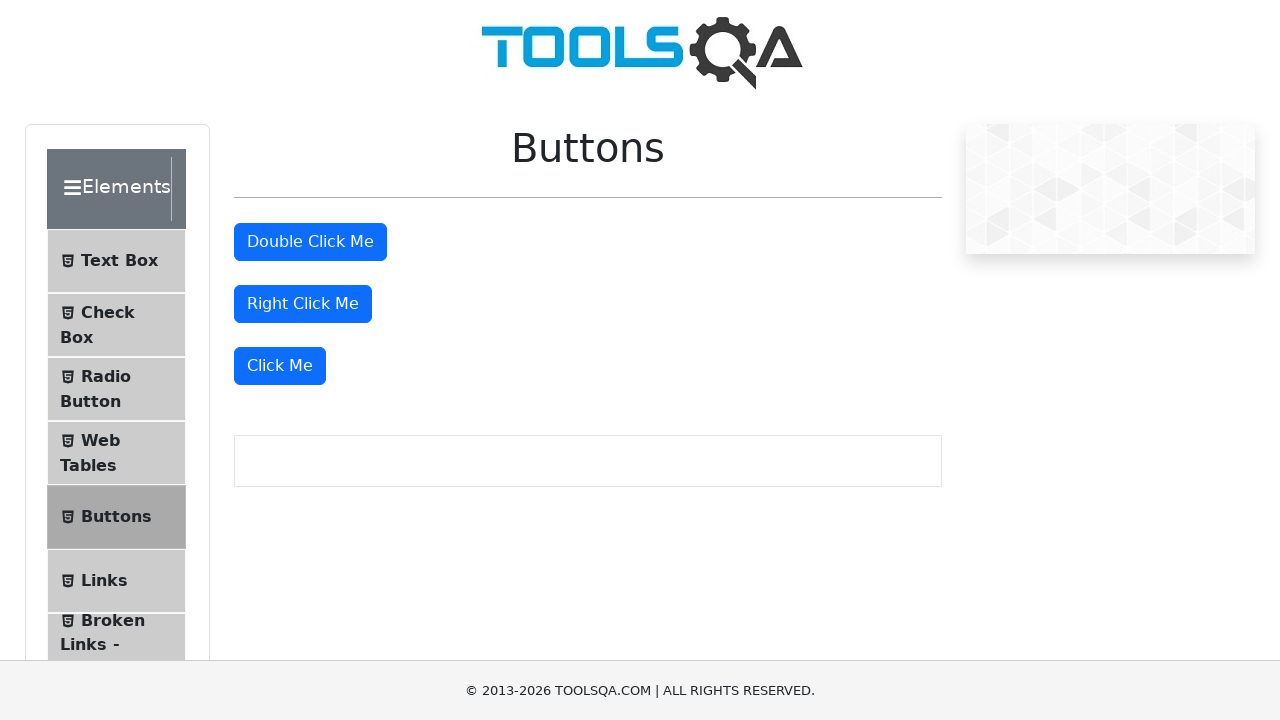

Clicked the Click Me button at (310, 242) on text=Click Me
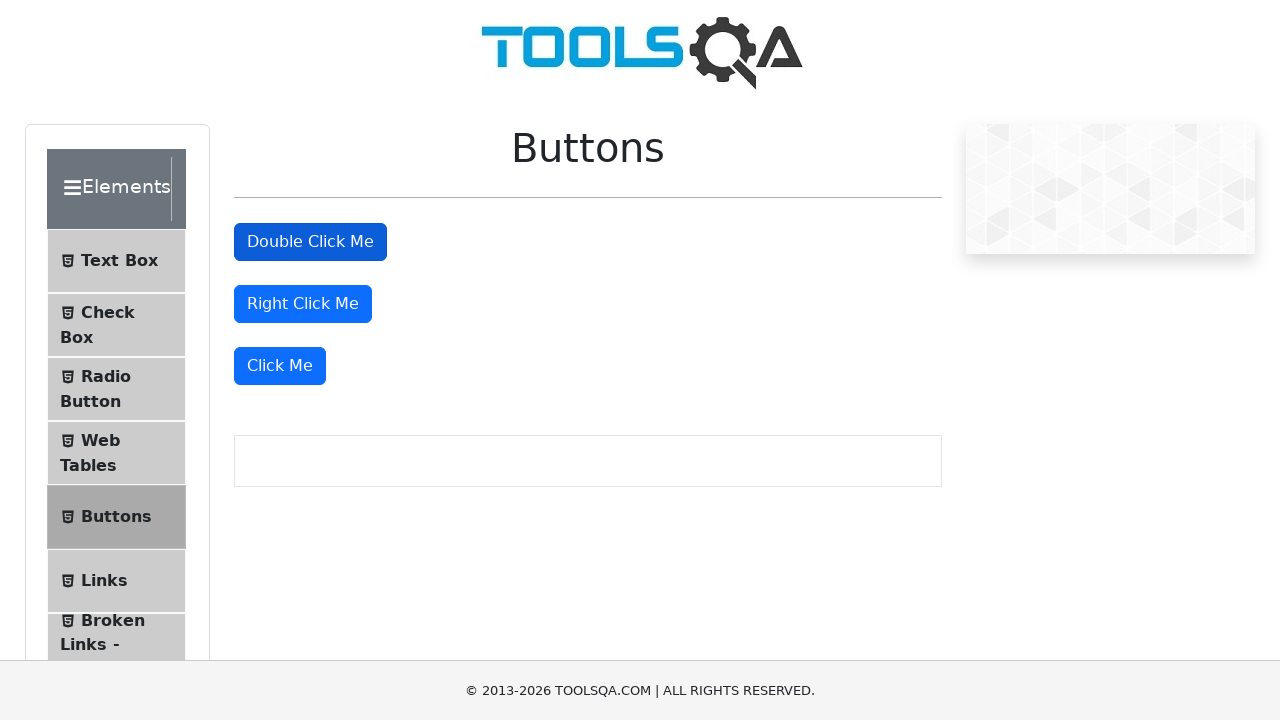

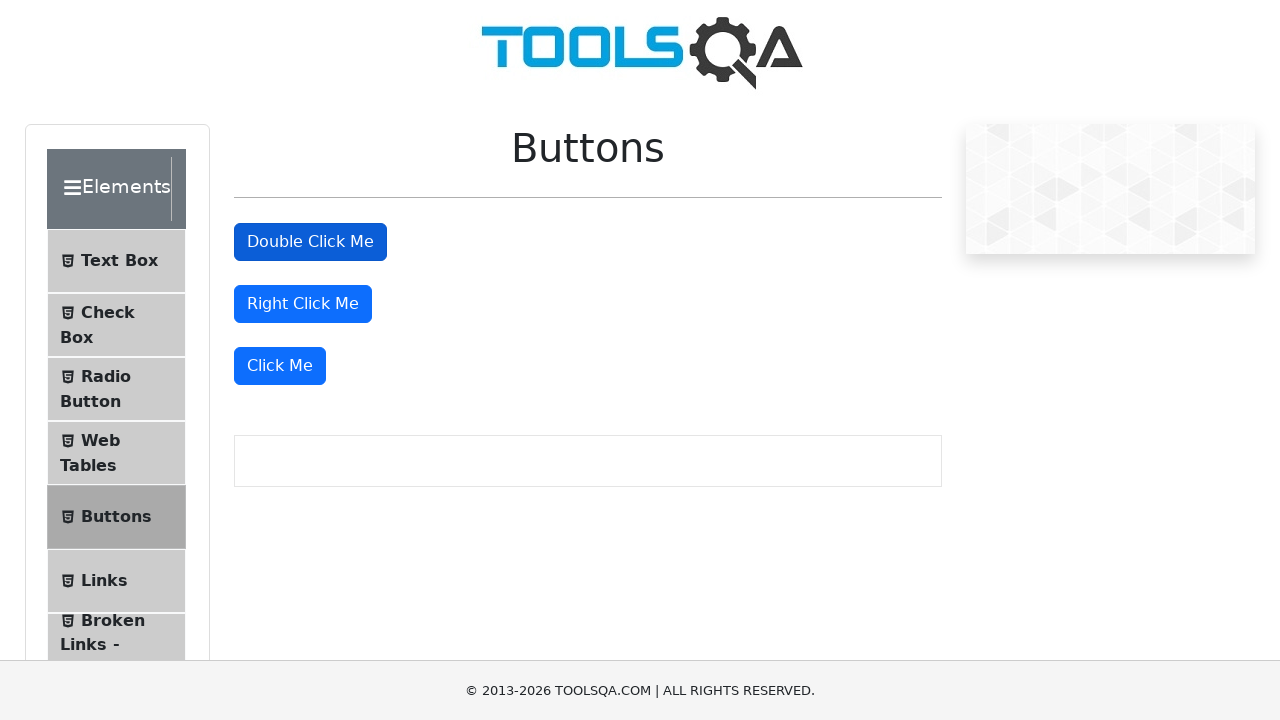